Tests window handling by opening a new window, switching between parent and child windows, and verifying window titles

Starting URL: https://leafground.com/

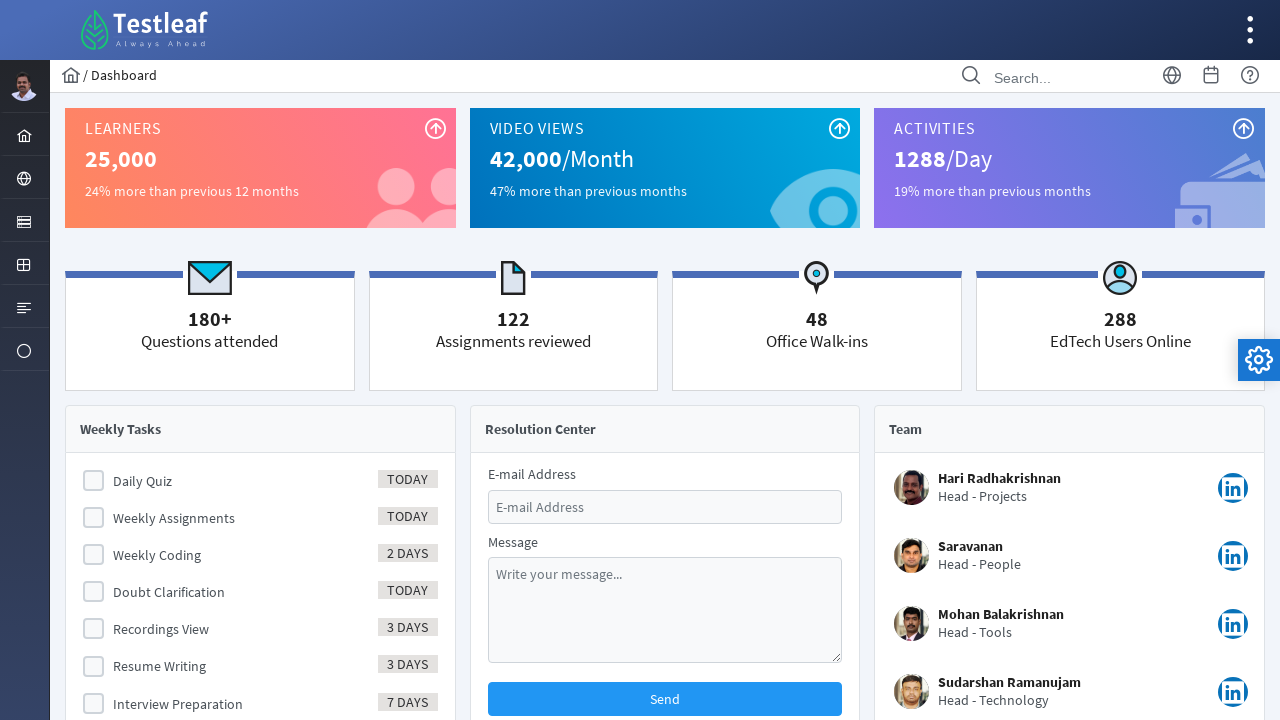

Clicked globe icon in menu at (24, 179) on xpath=//i[contains(@class,'pi pi-globe layout-menuitem-icon')]
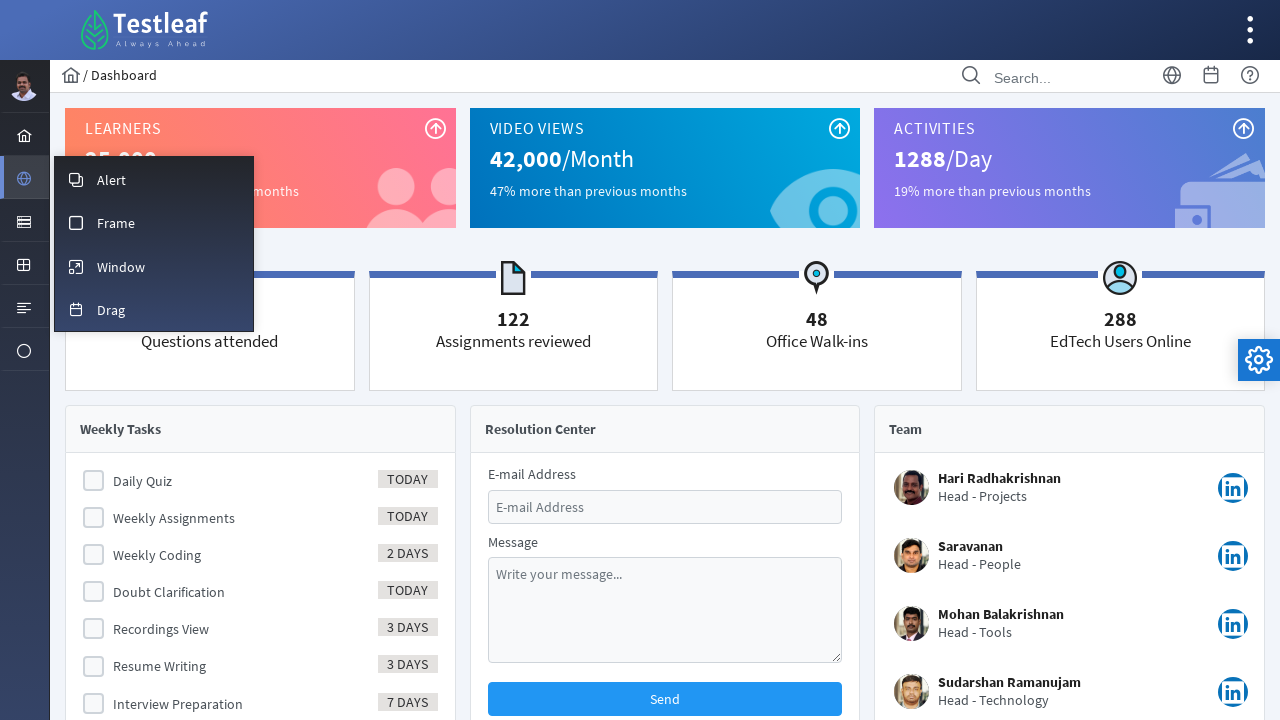

Clicked Window option at (121, 267) on xpath=//span[text()='Window']
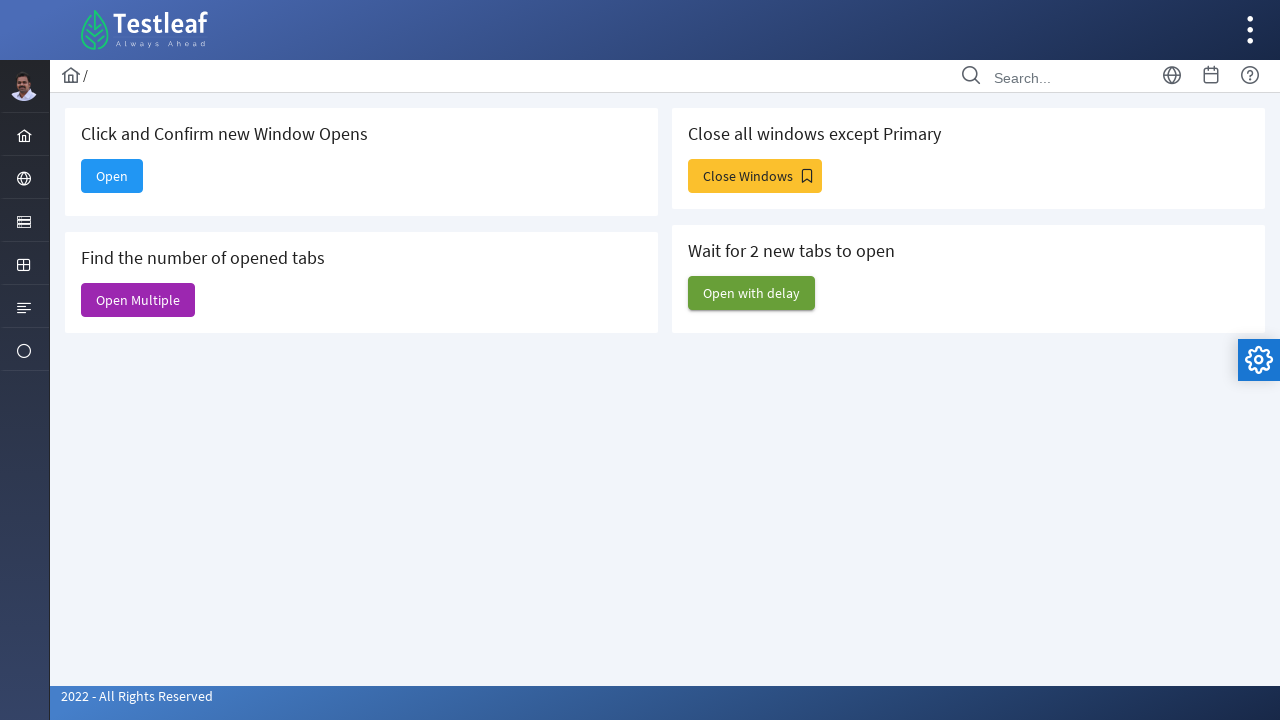

Stored current page as parent window context
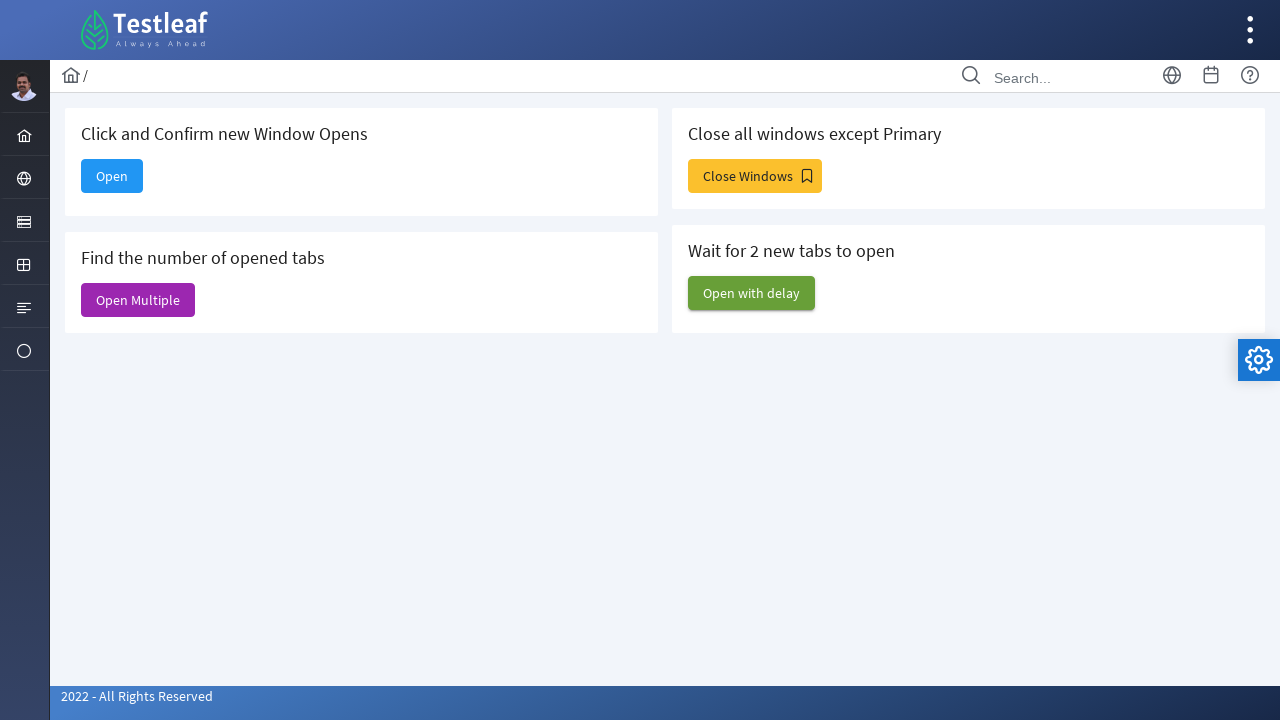

Clicked Open button to open new window at (112, 176) on xpath=//span[text()='Open']
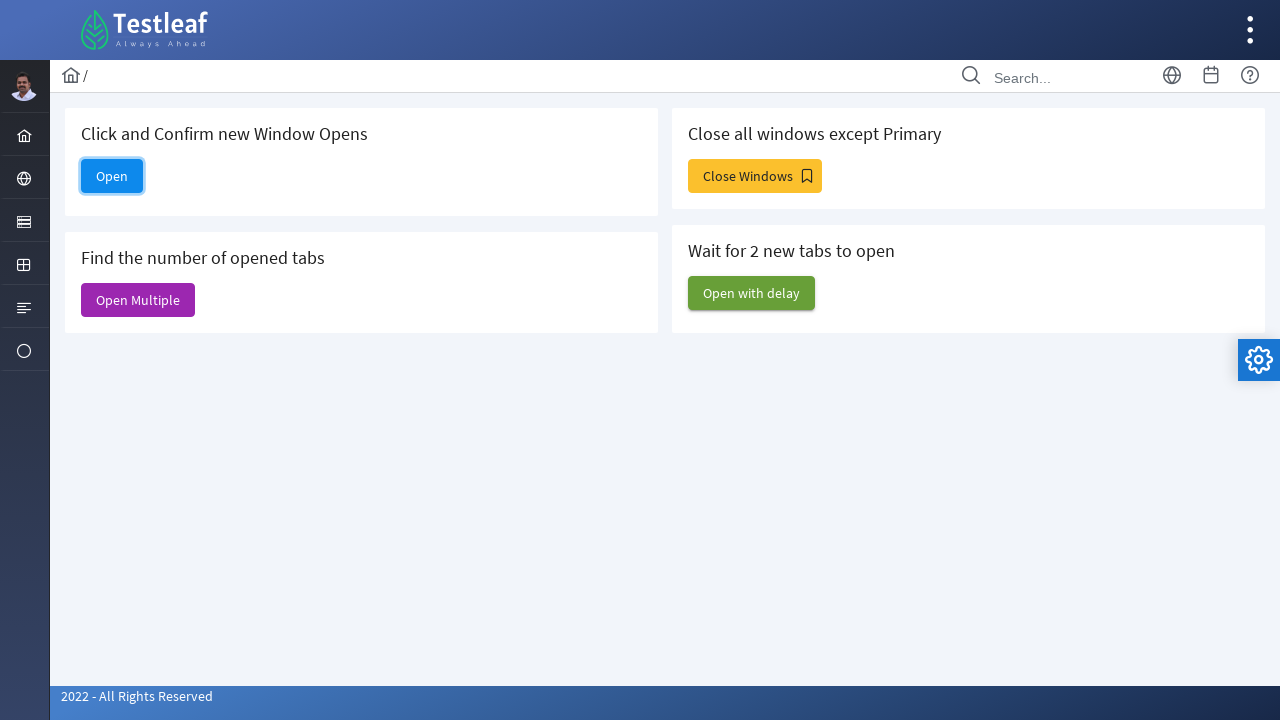

New window opened and context captured
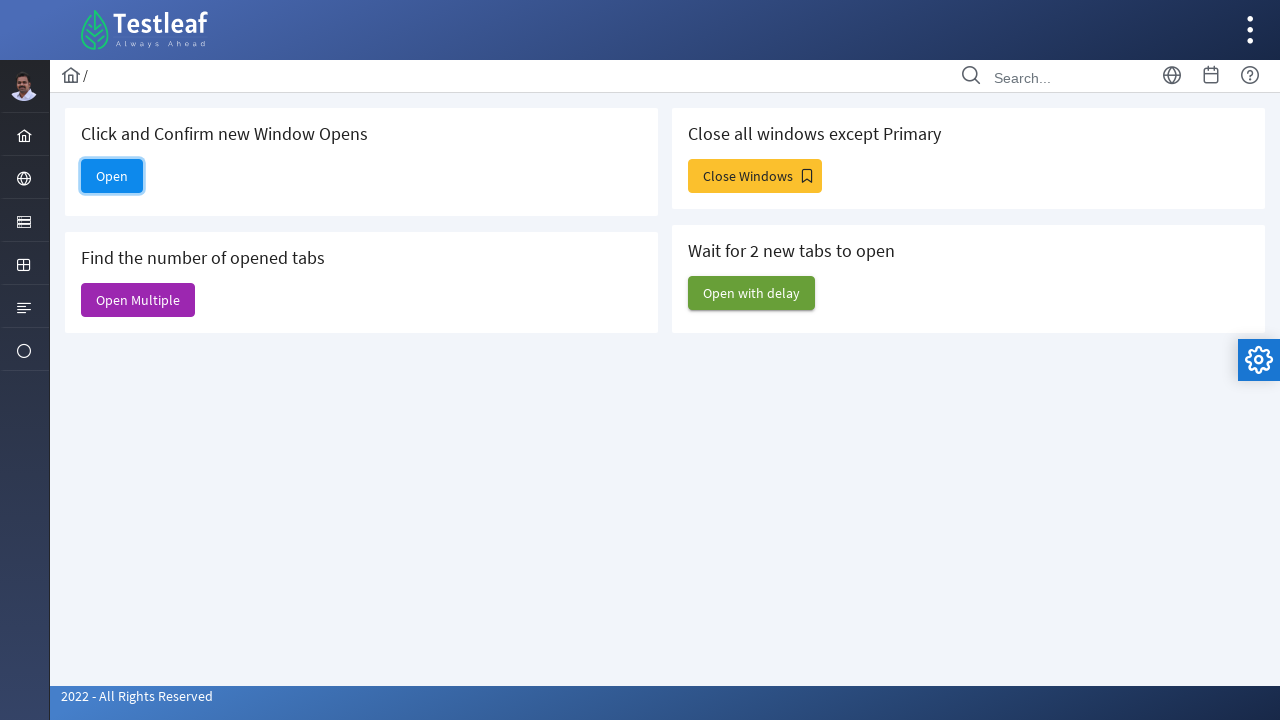

New window loaded
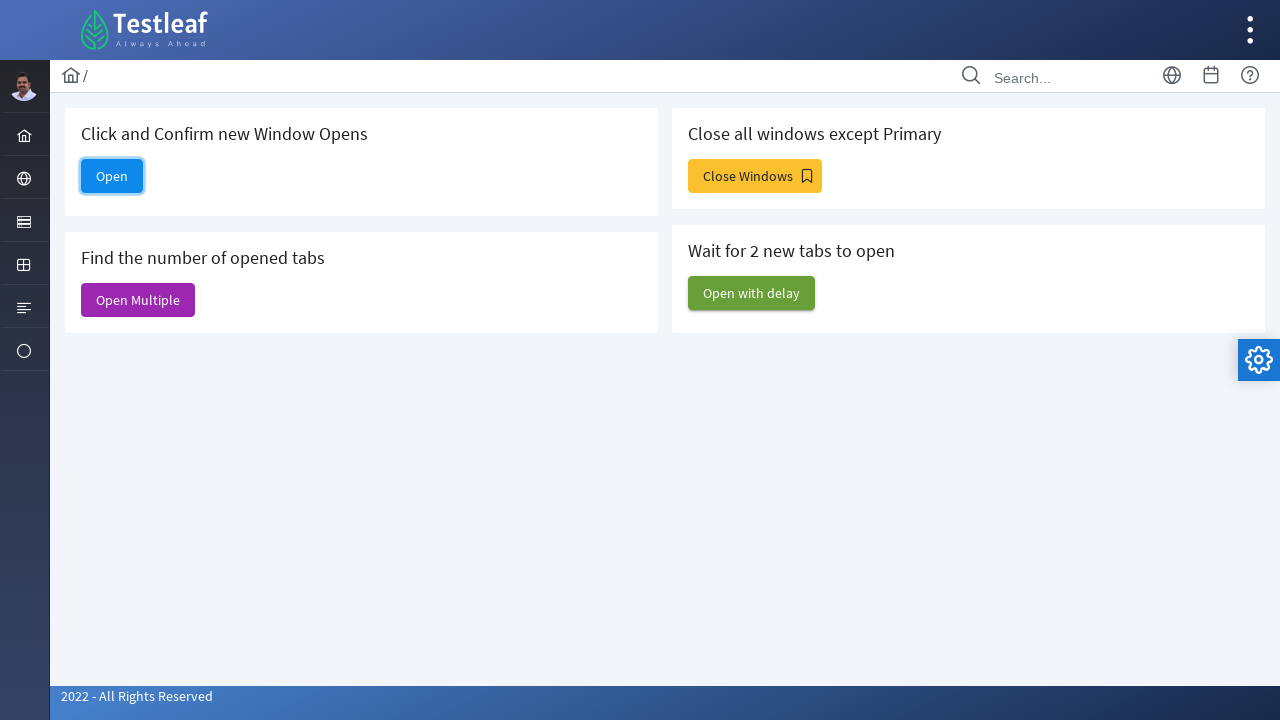

Retrieved child window title: Dashboard
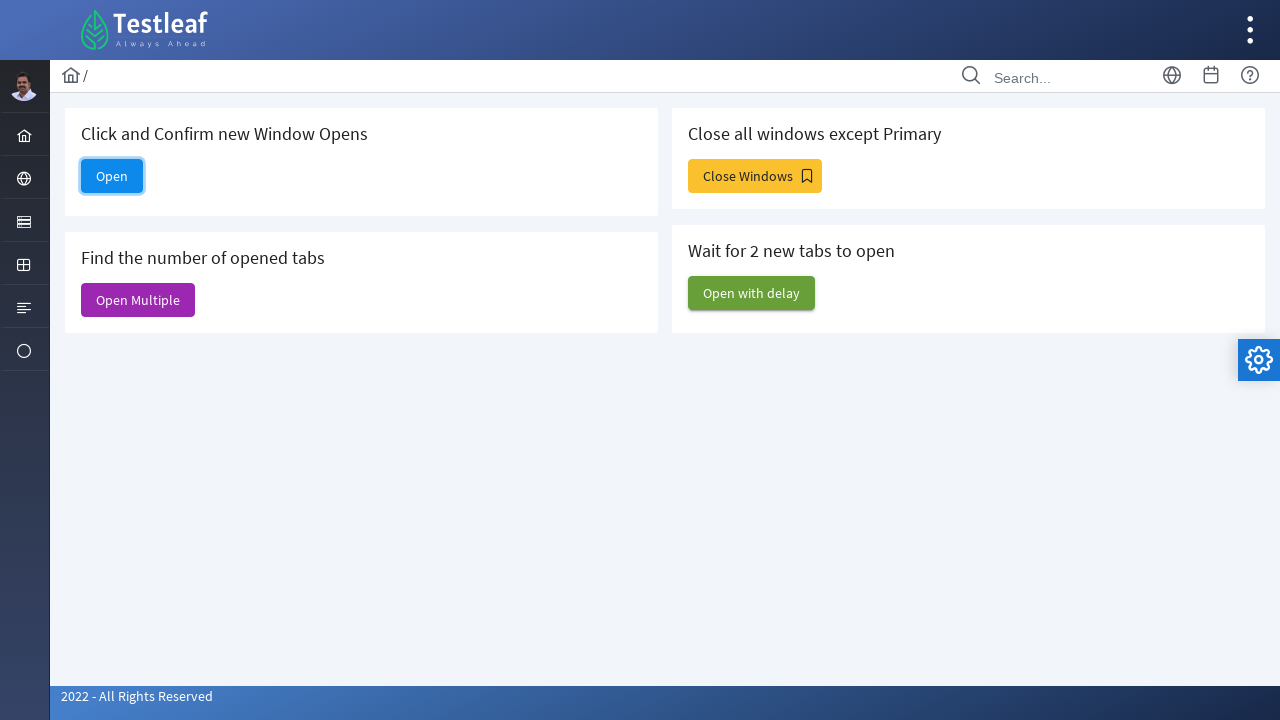

Closed child window
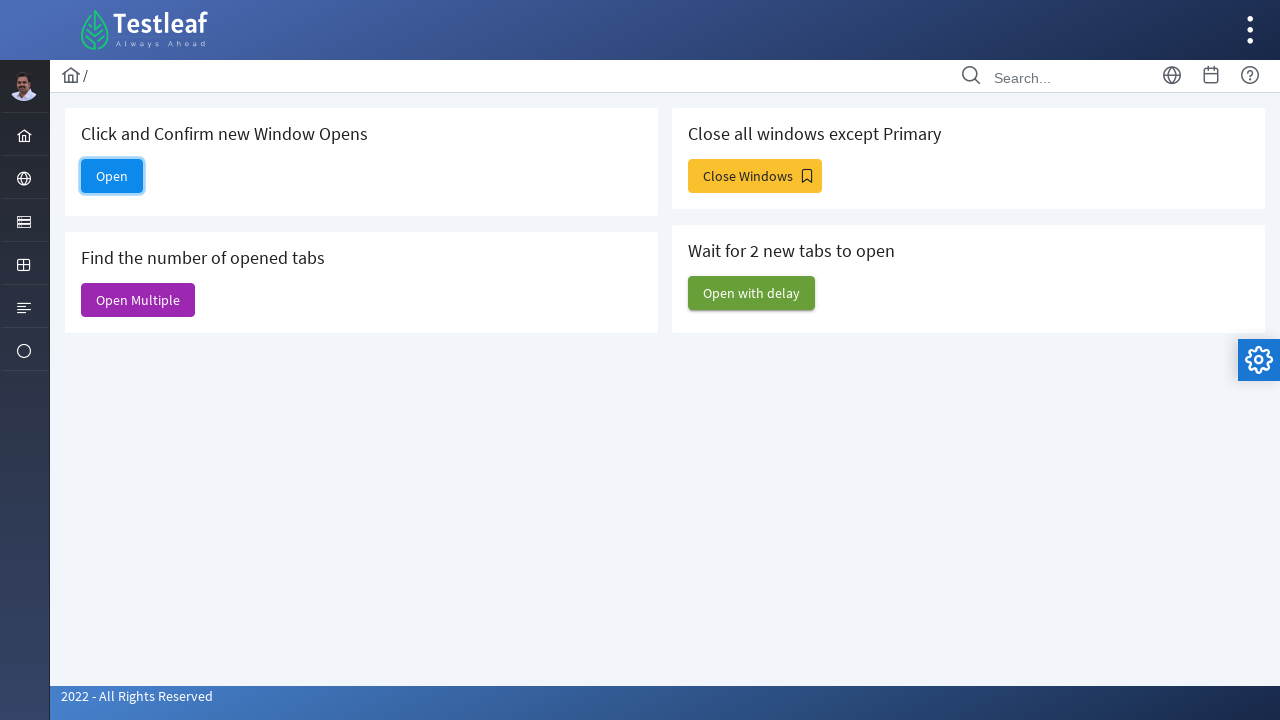

Retrieved parent window title: Window
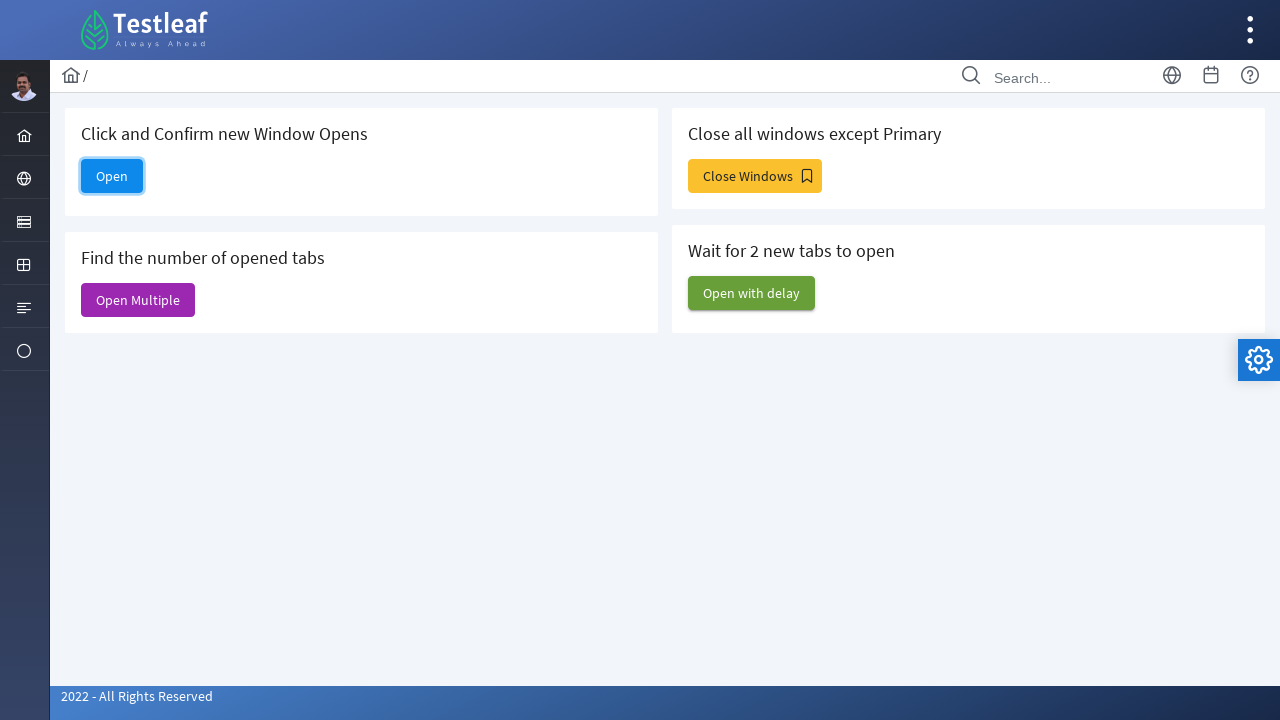

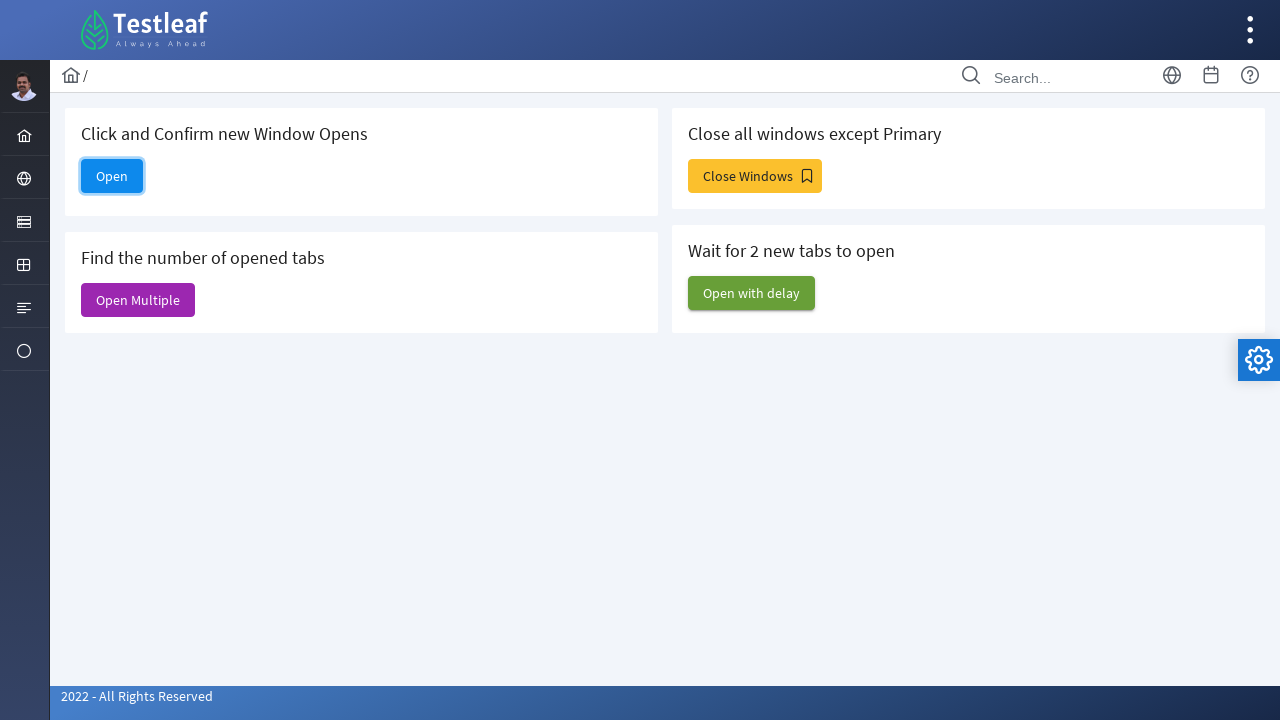